Tests JavaScript alert handling by filling a name field, clicking an alert button, and accepting the browser alert dialog

Starting URL: https://www.rahulshettyacademy.com/AutomationPractice/

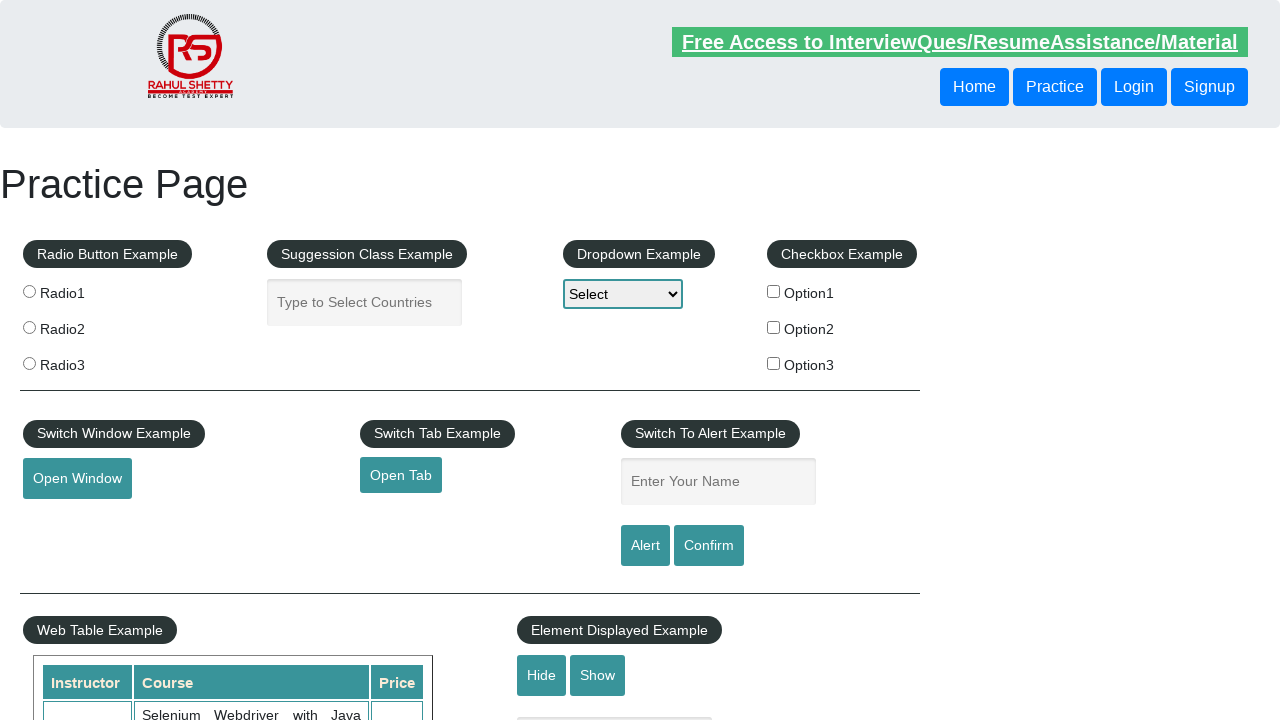

Filled name field with 'nani' on #name
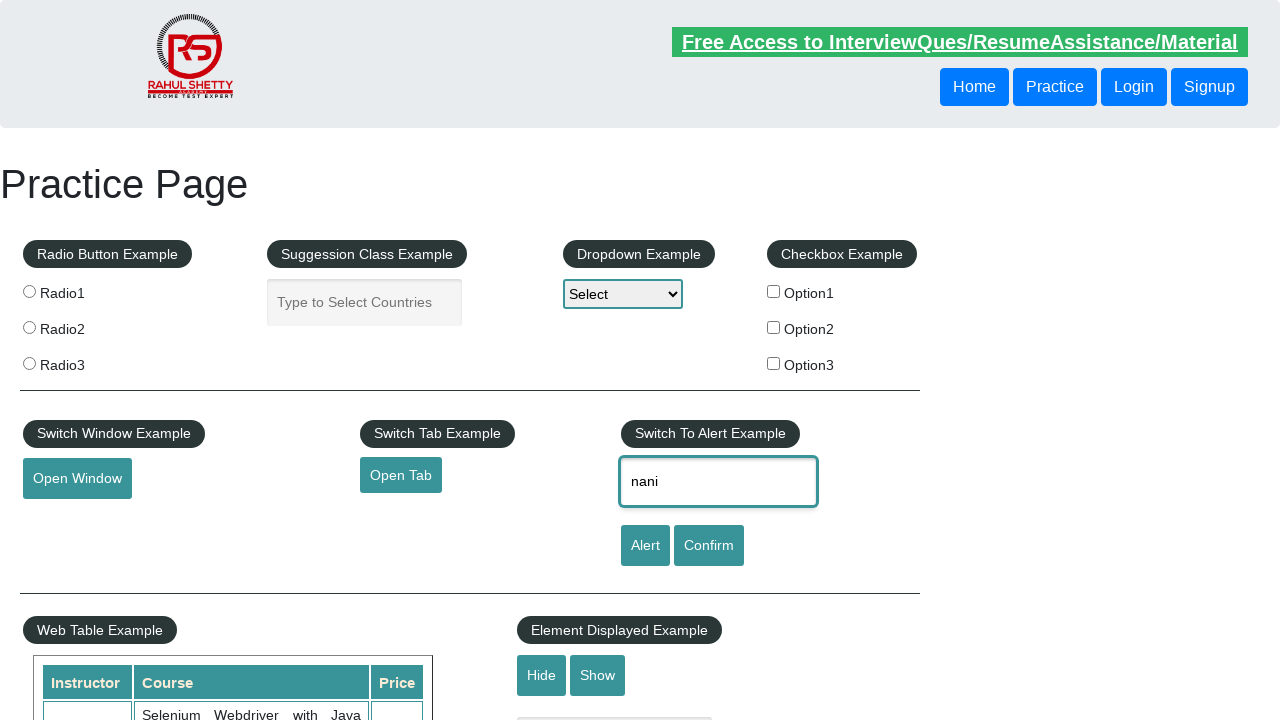

Clicked alert button at (645, 546) on #alertbtn
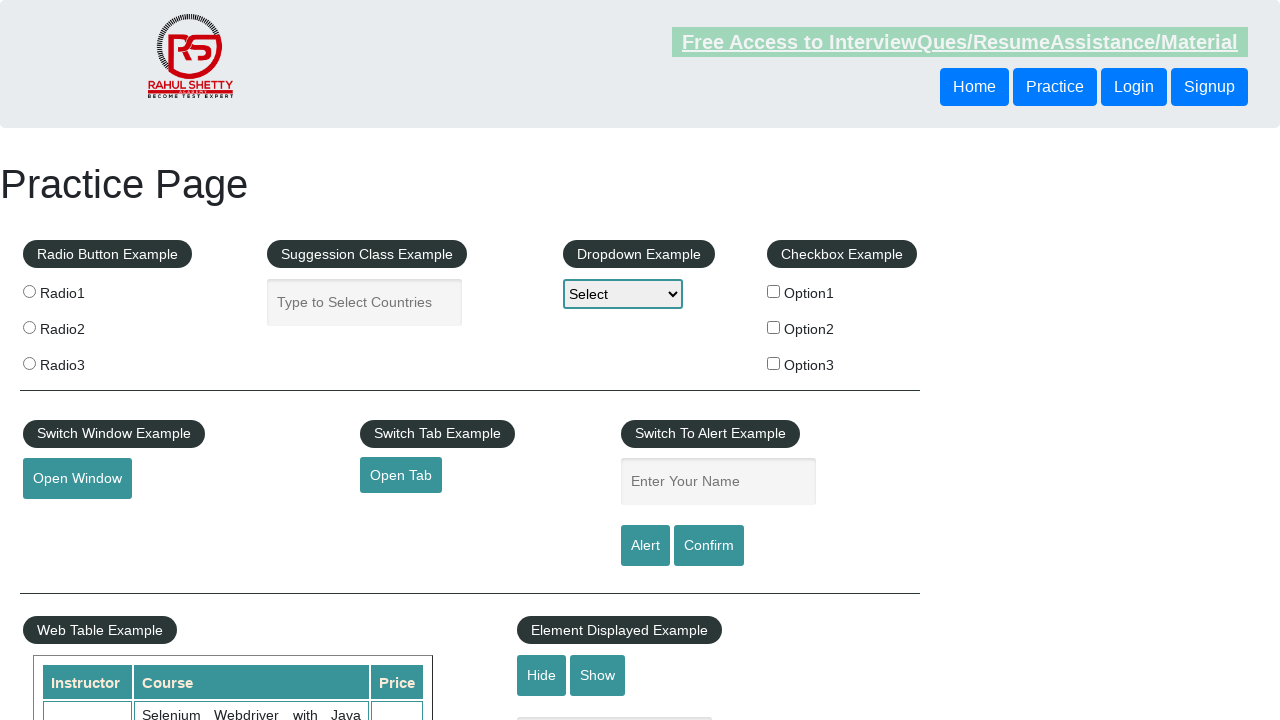

Set up dialog handler to accept alerts
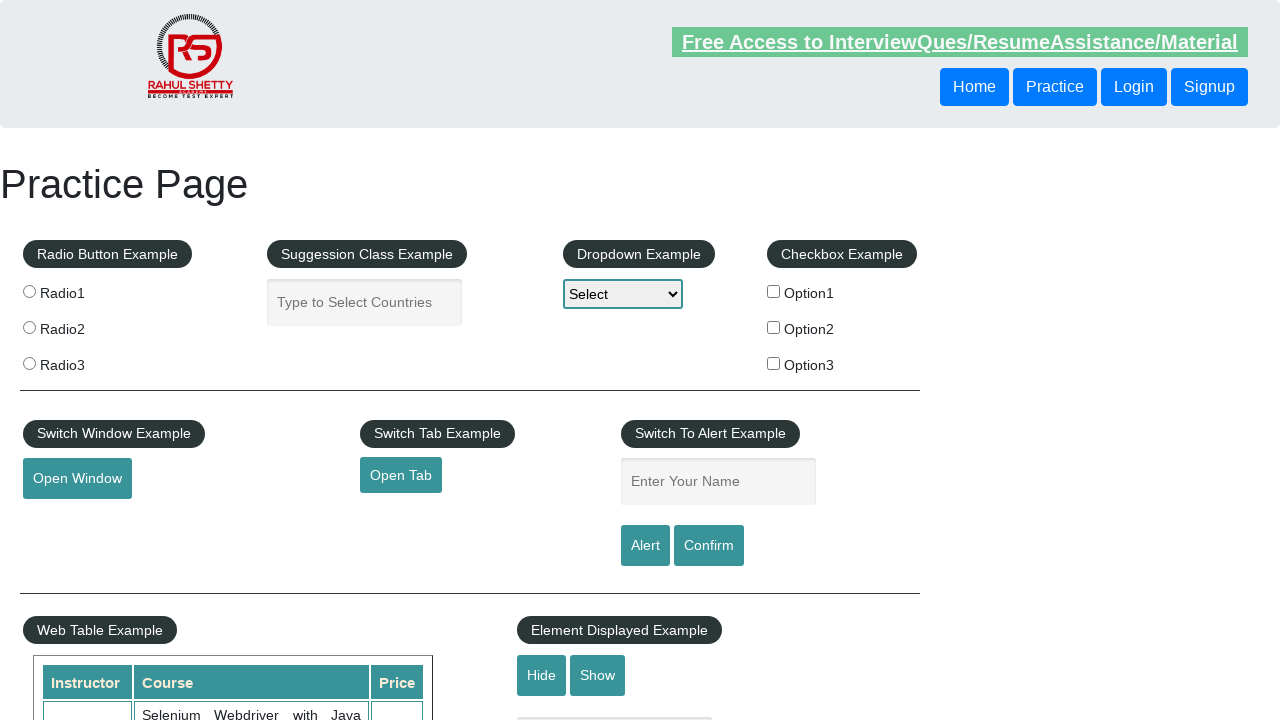

Clicked alert button to trigger JavaScript alert dialog at (645, 546) on #alertbtn
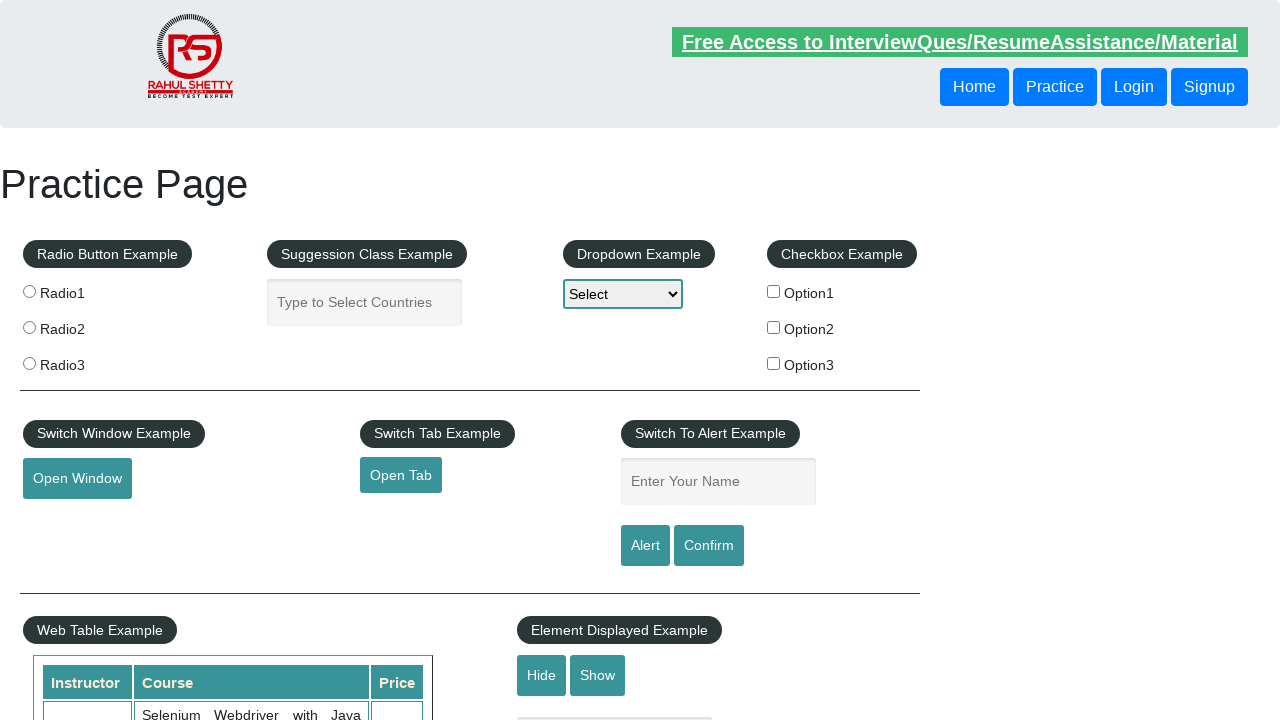

Waited 500ms for alert dialog to be processed
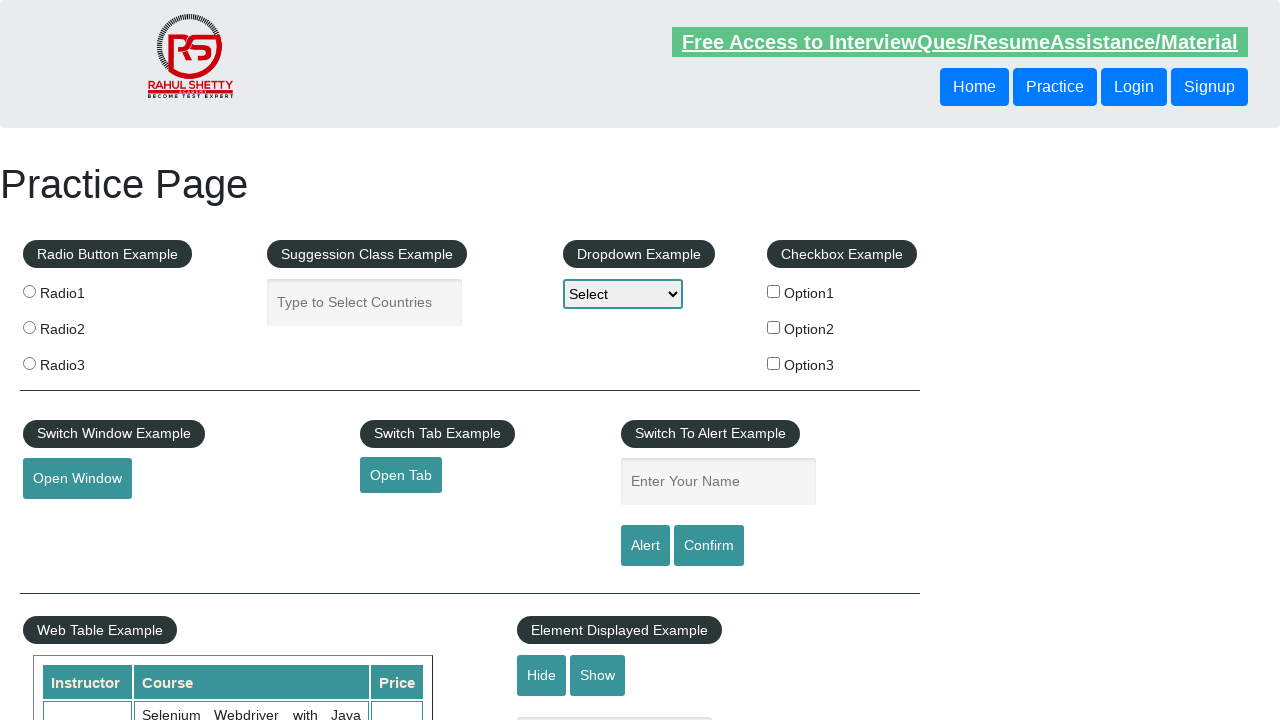

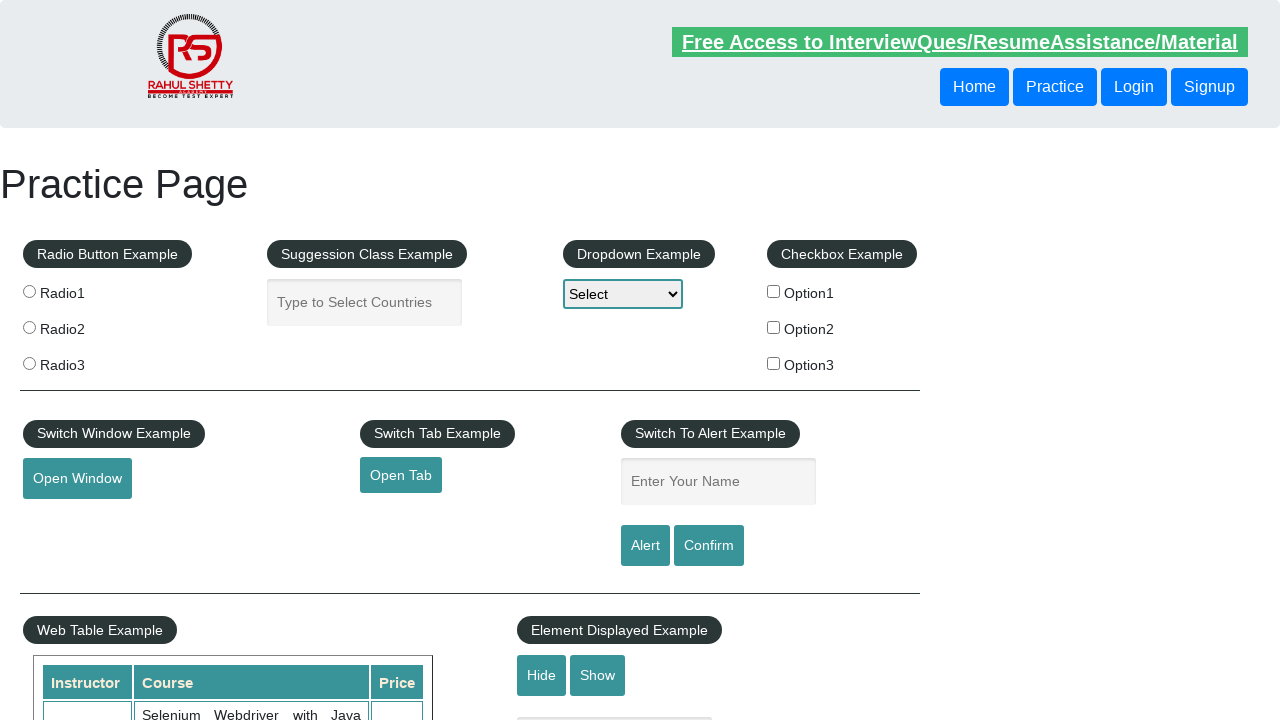